Tests dropdown selection functionality by selecting an option from a dropdown menu using the Select class

Starting URL: https://www.leafground.com/select.xhtml

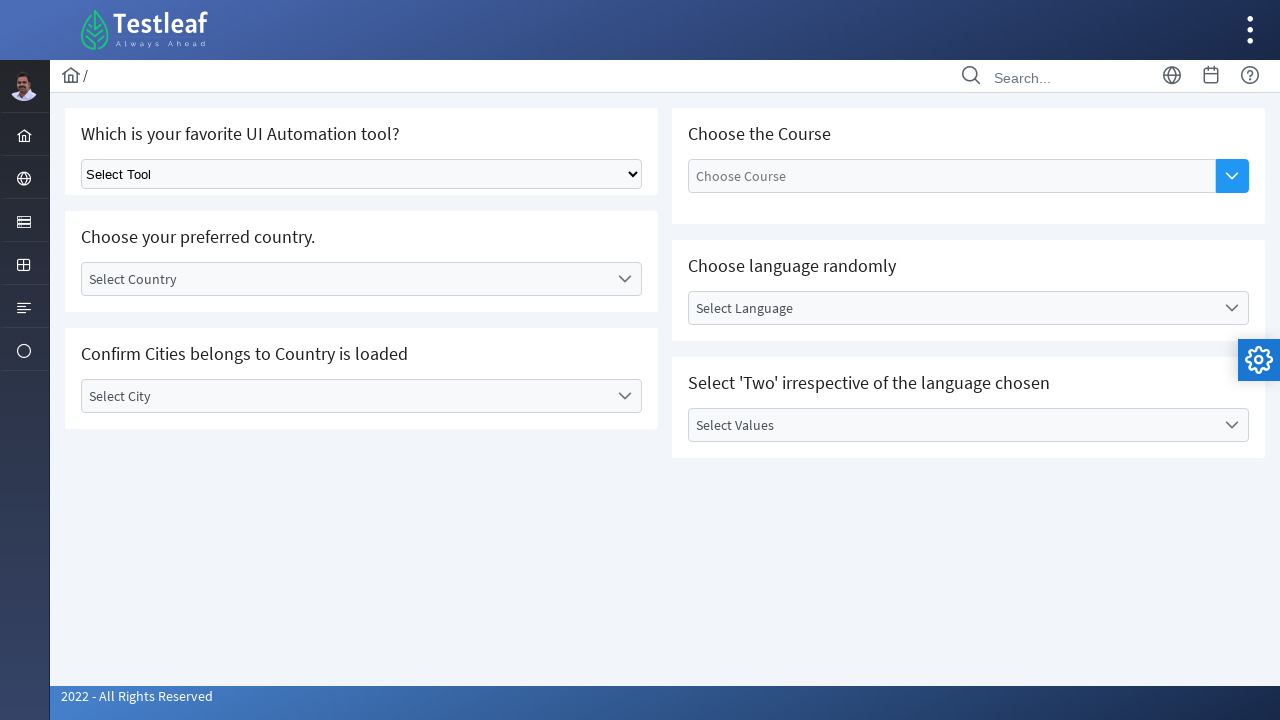

Selected option at index 3 from dropdown menu on .ui-selectonemenu
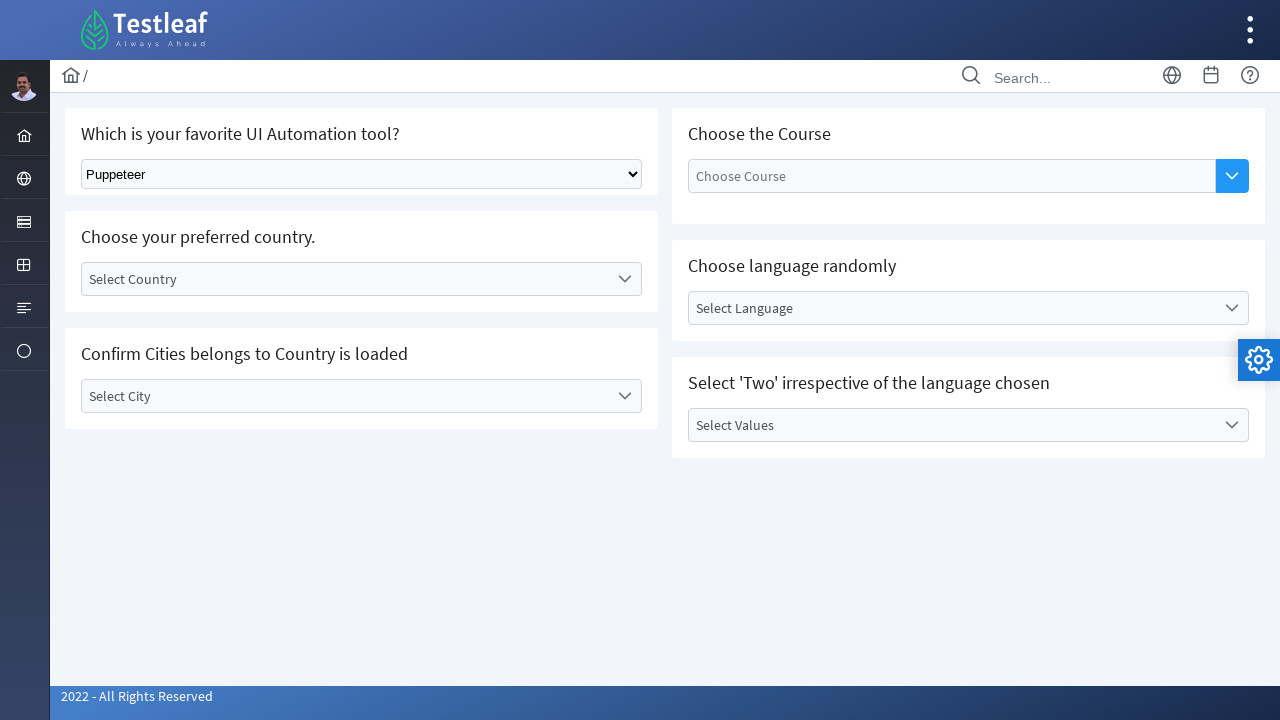

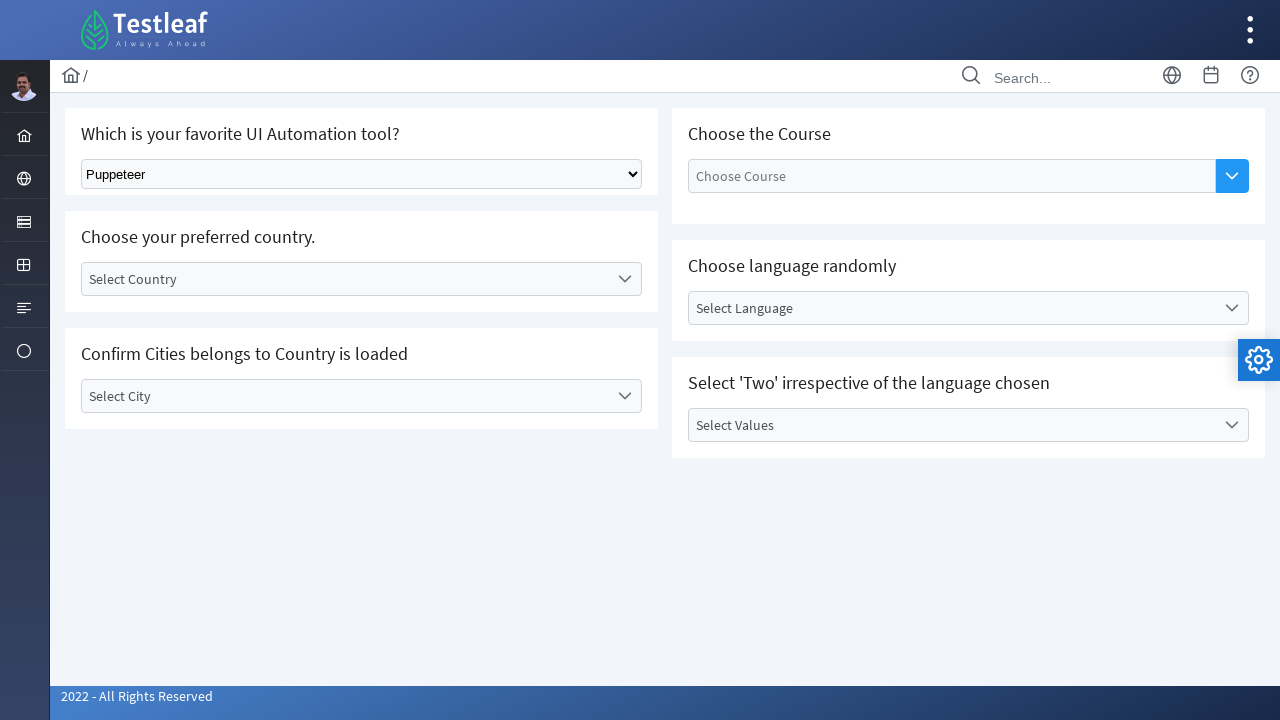